Navigates to the Calley Teams Features page and verifies the page loads correctly by waiting for the content to be visible.

Starting URL: https://www.getcalley.com/calley-teams-features/

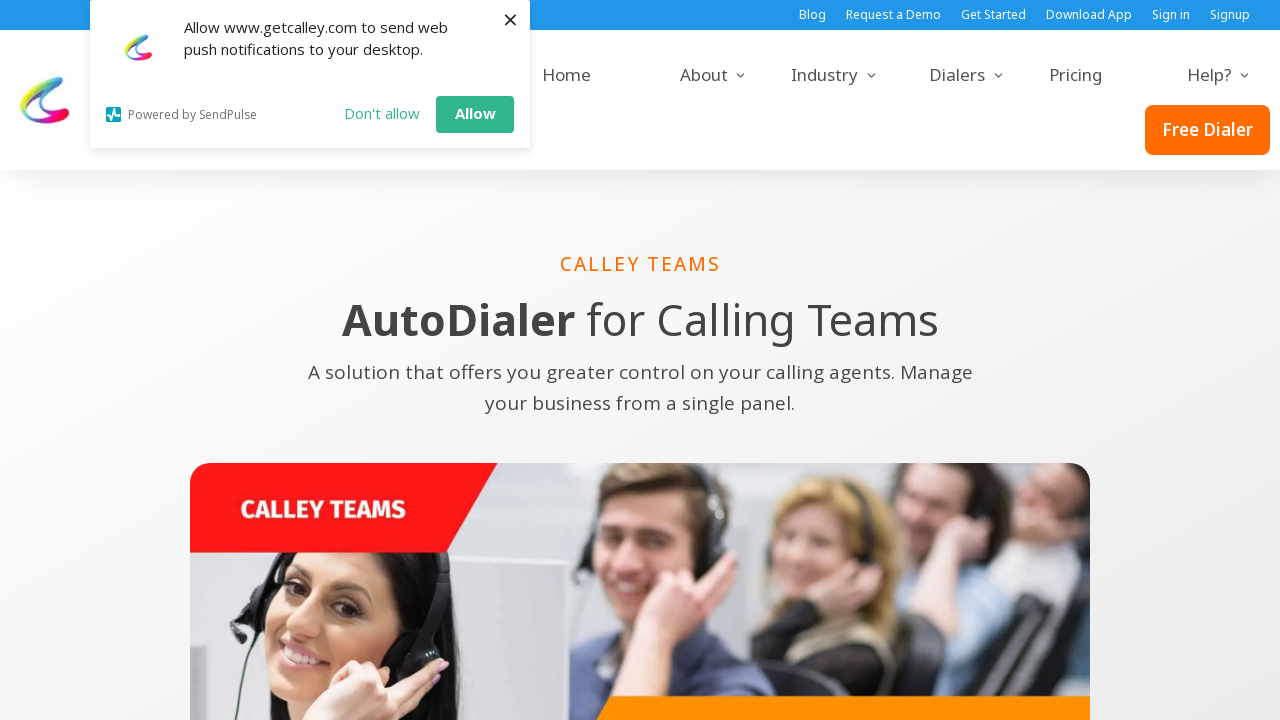

Set viewport size to 1920x1080
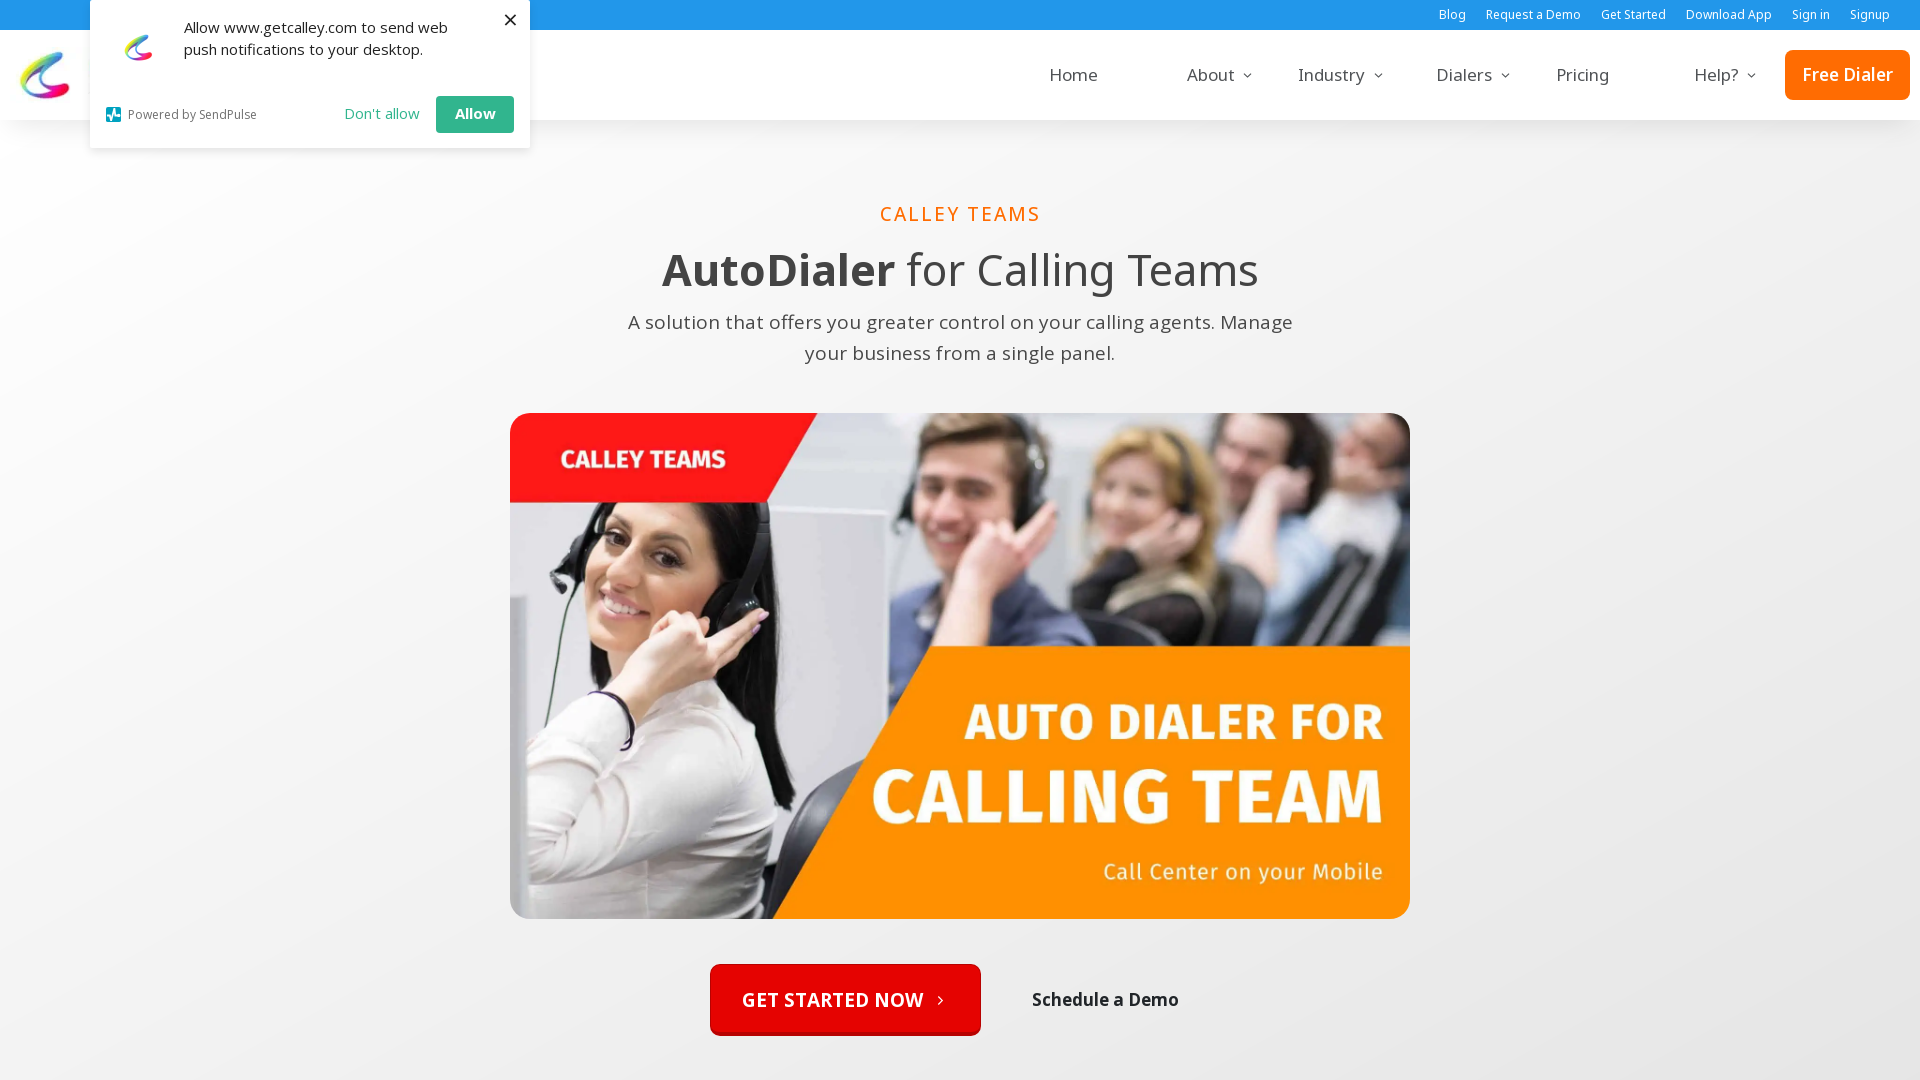

Page loaded with networkidle state
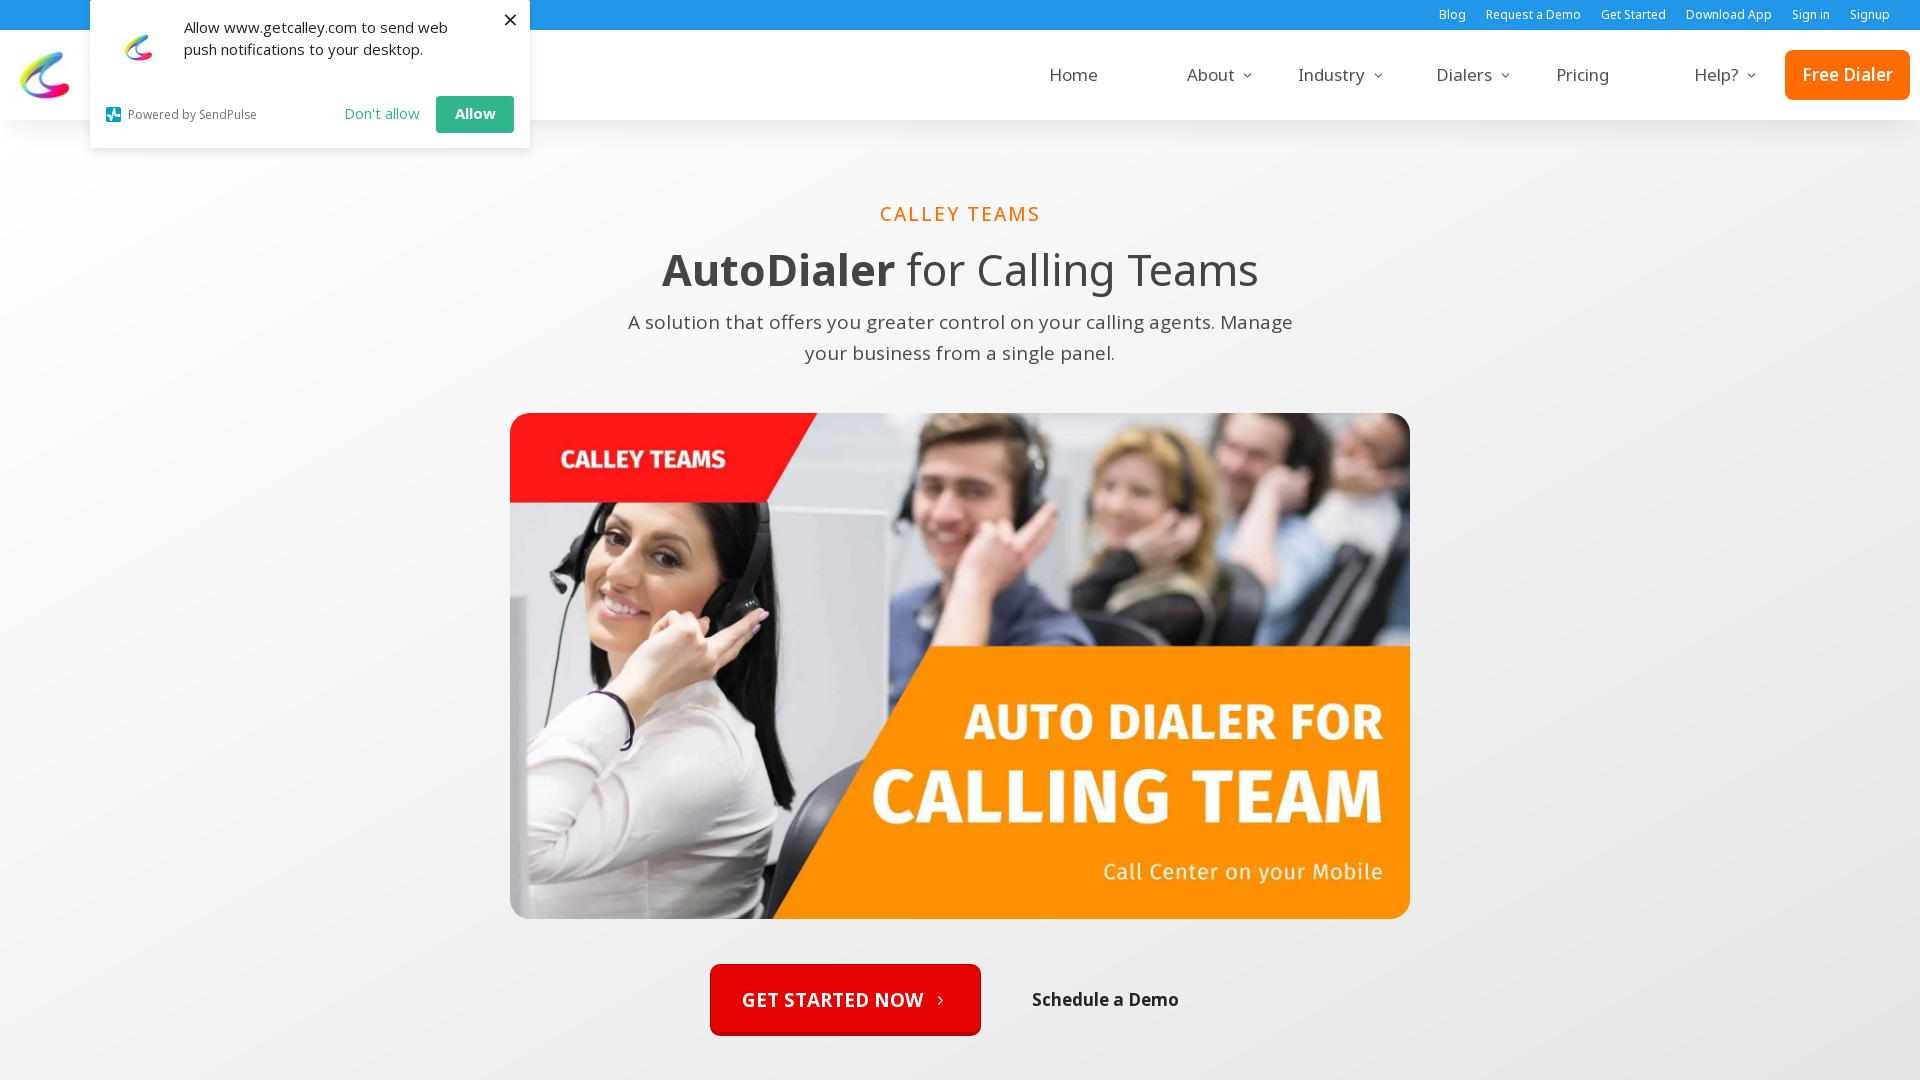

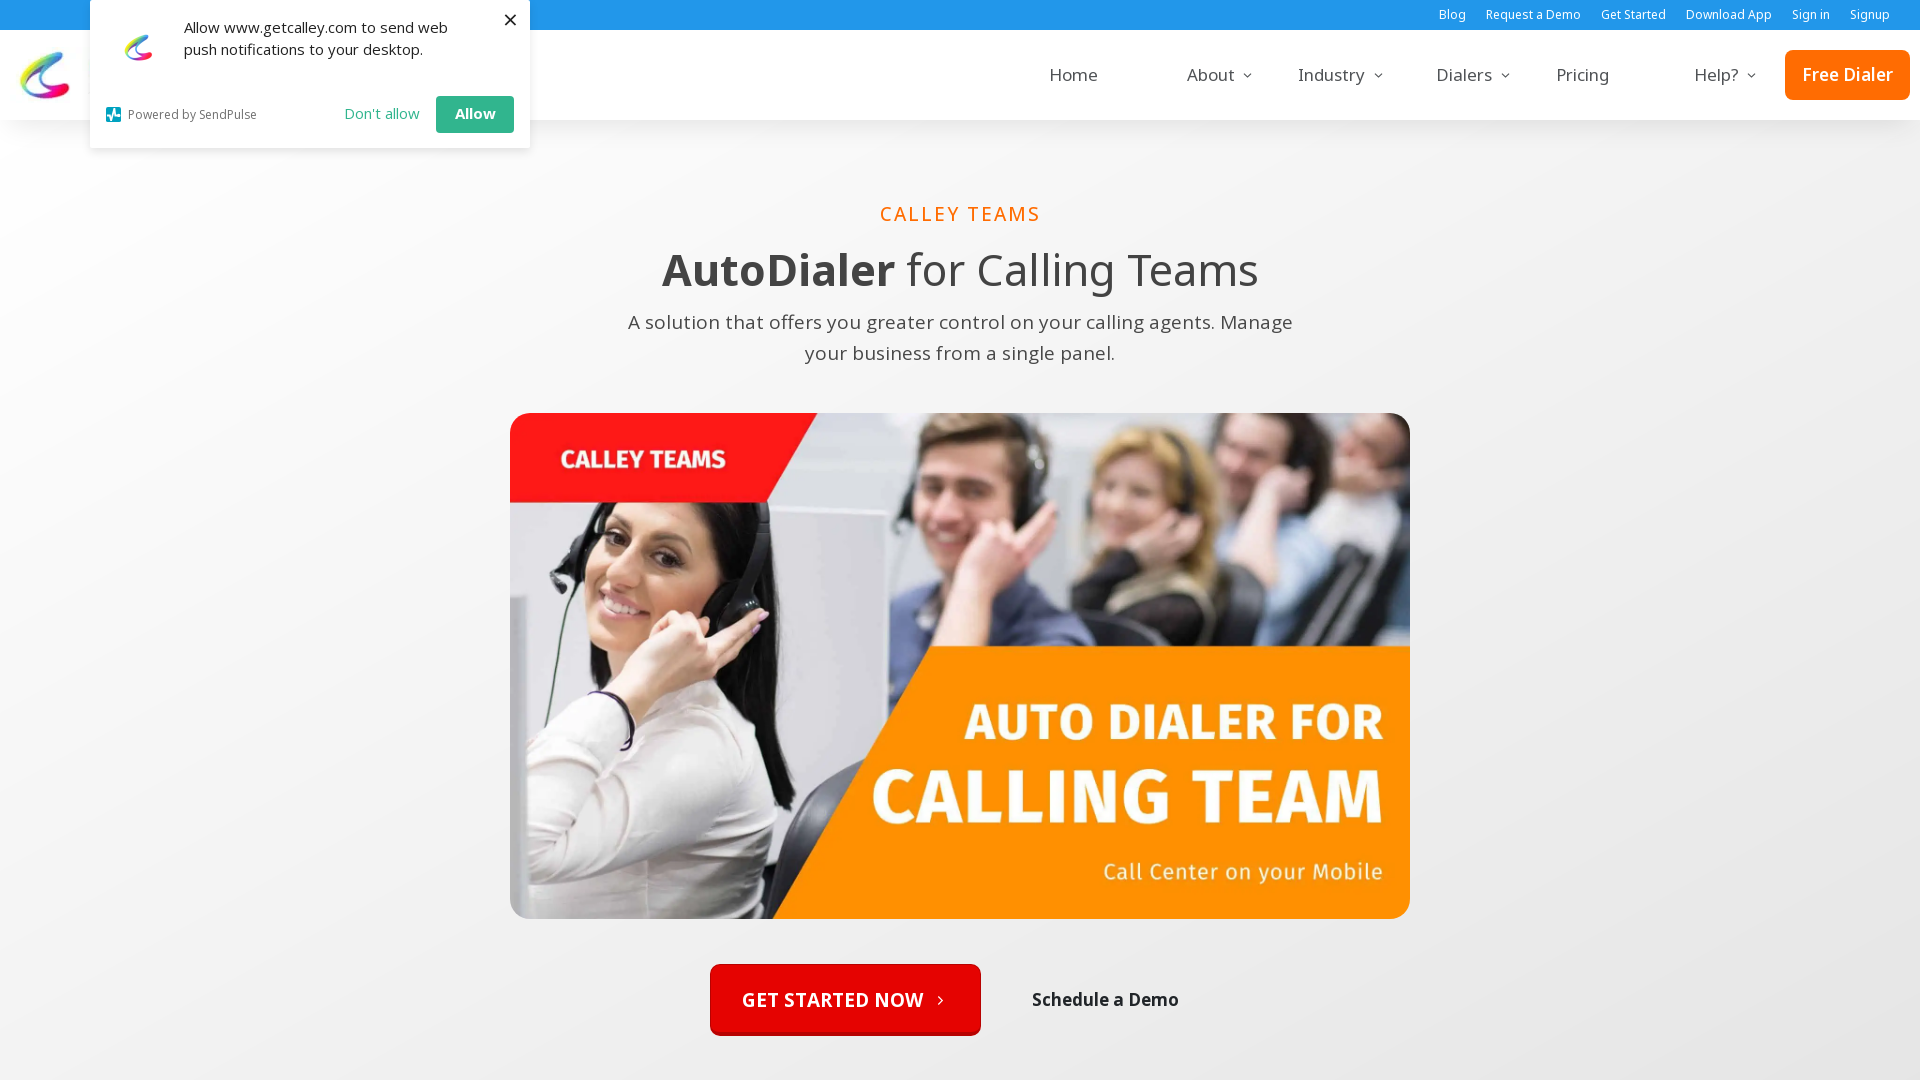